Tests adding multiple todo items to a TodoMVC application by filling the input field and pressing Enter for each item.

Starting URL: https://demo.playwright.dev/todomvc/#/

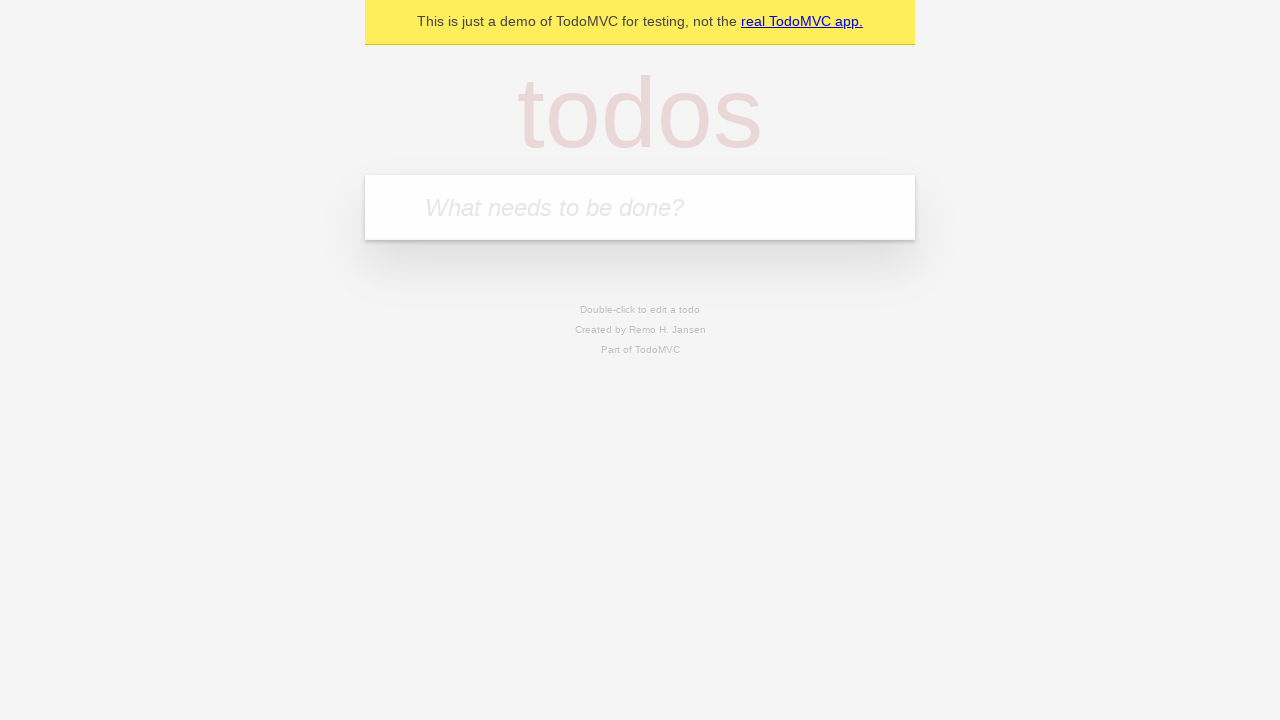

Filled todo input with 'Buy groceries' on internal:attr=[placeholder="What needs to be done?"i]
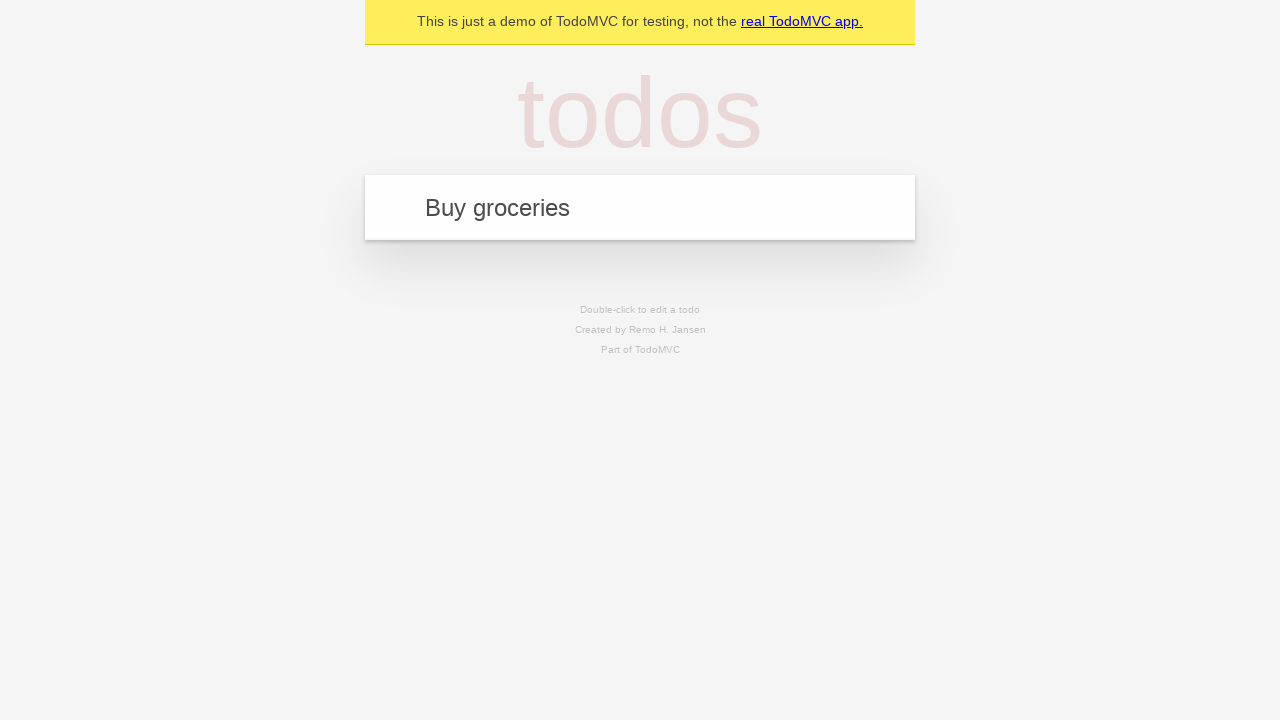

Pressed Enter to add first todo item 'Buy groceries' on internal:attr=[placeholder="What needs to be done?"i]
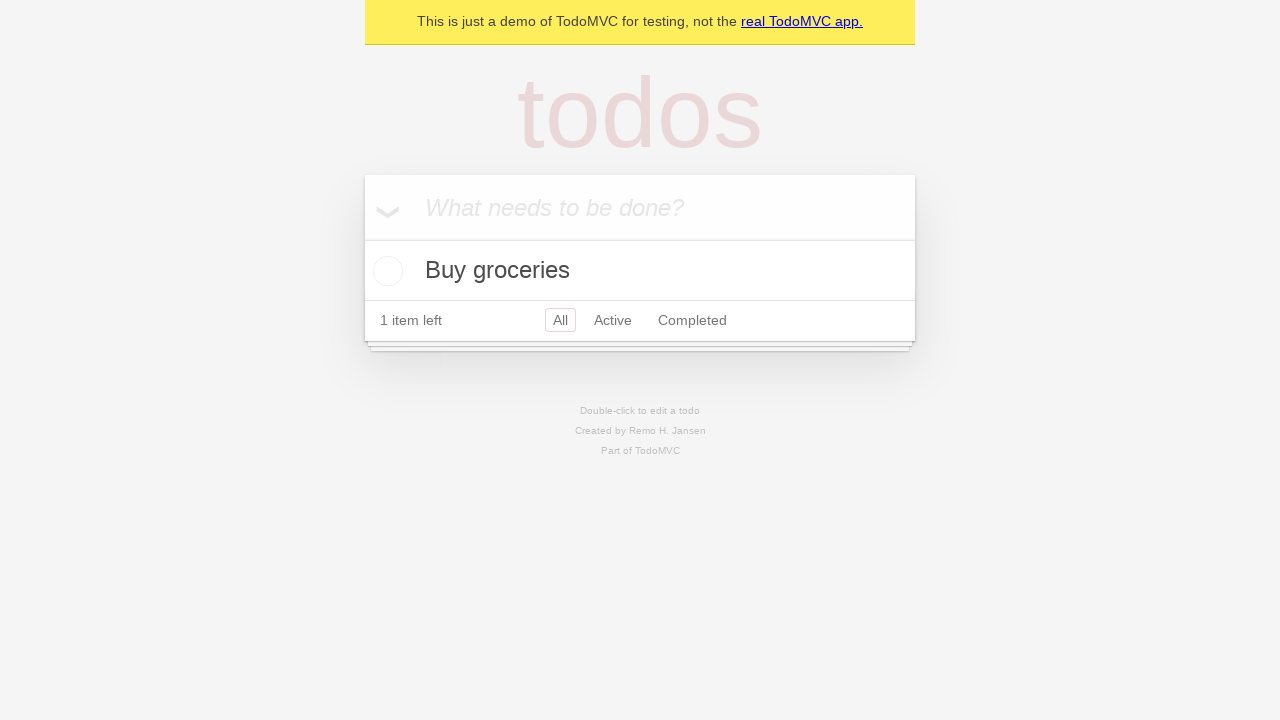

Filled todo input with 'Walk the dog' on internal:attr=[placeholder="What needs to be done?"i]
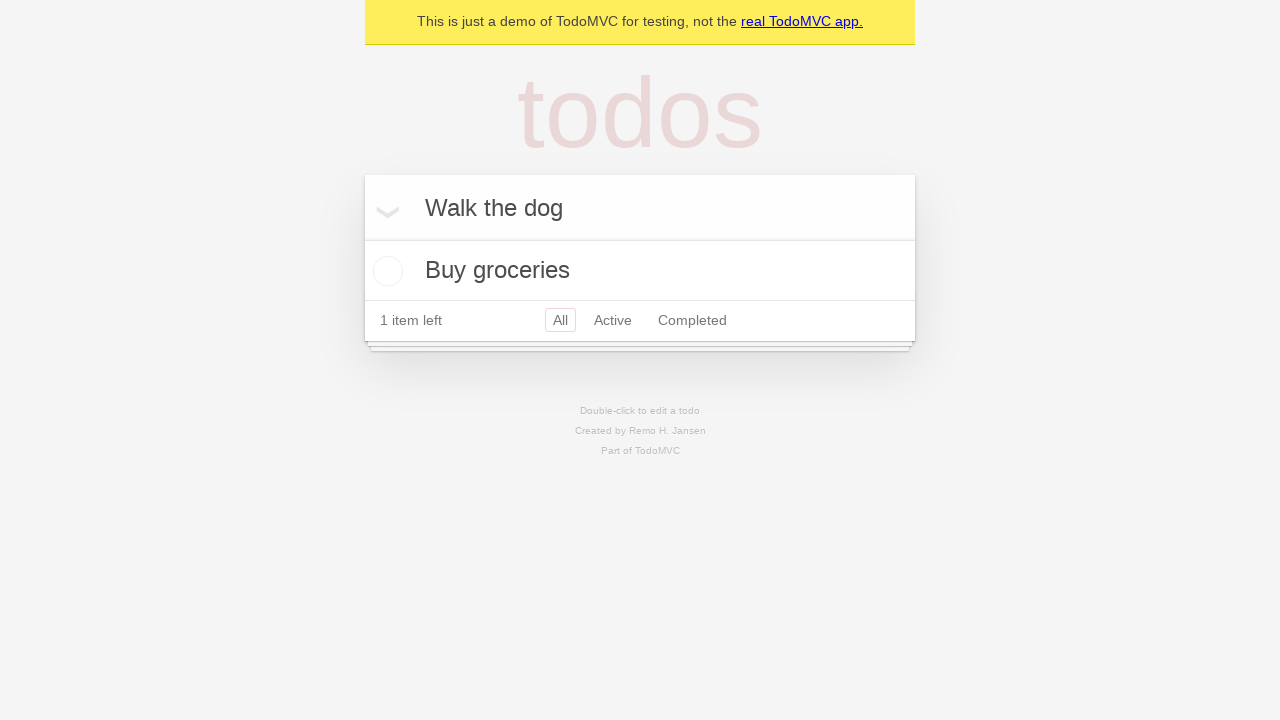

Pressed Enter to add second todo item 'Walk the dog' on internal:attr=[placeholder="What needs to be done?"i]
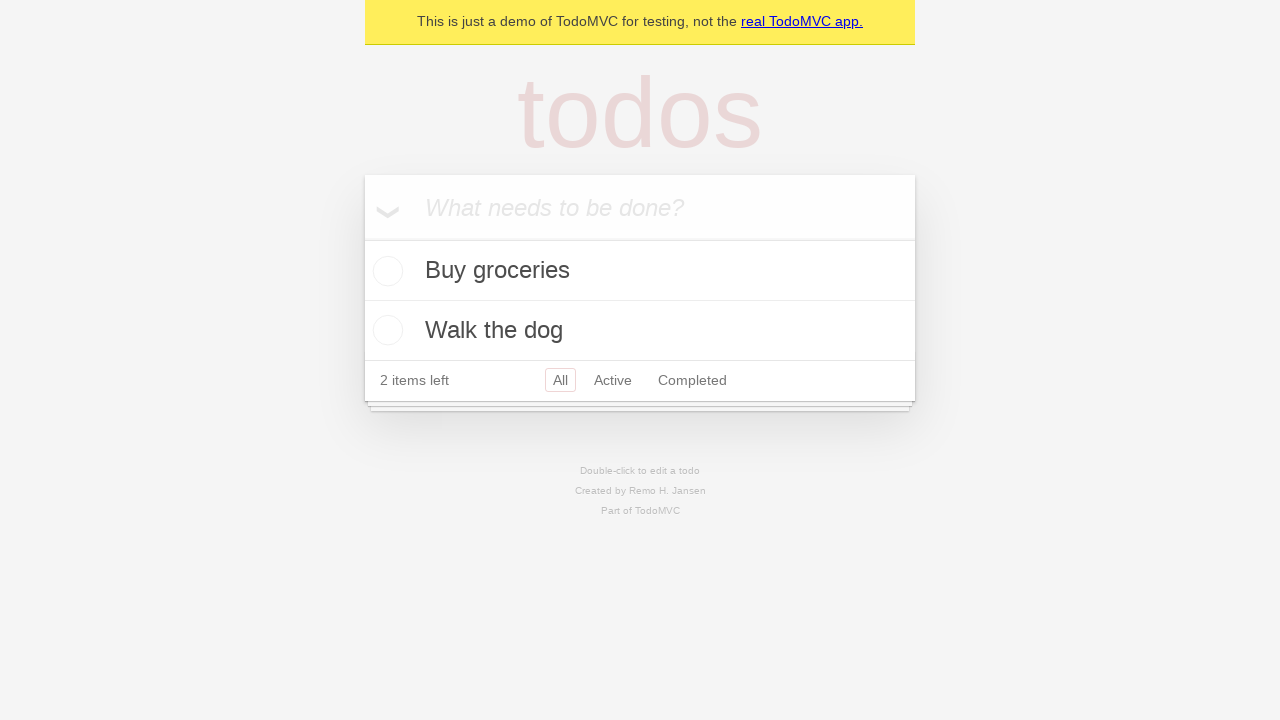

Filled todo input with 'Finish project report' on internal:attr=[placeholder="What needs to be done?"i]
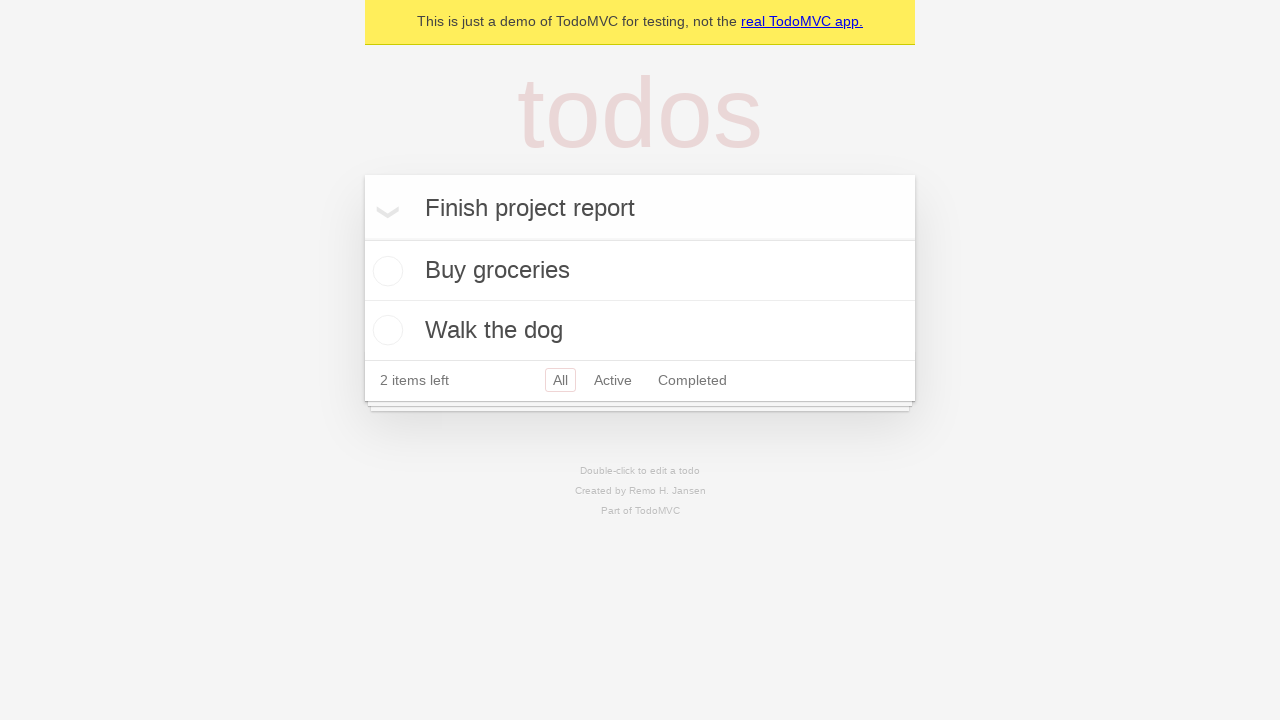

Pressed Enter to add third todo item 'Finish project report' on internal:attr=[placeholder="What needs to be done?"i]
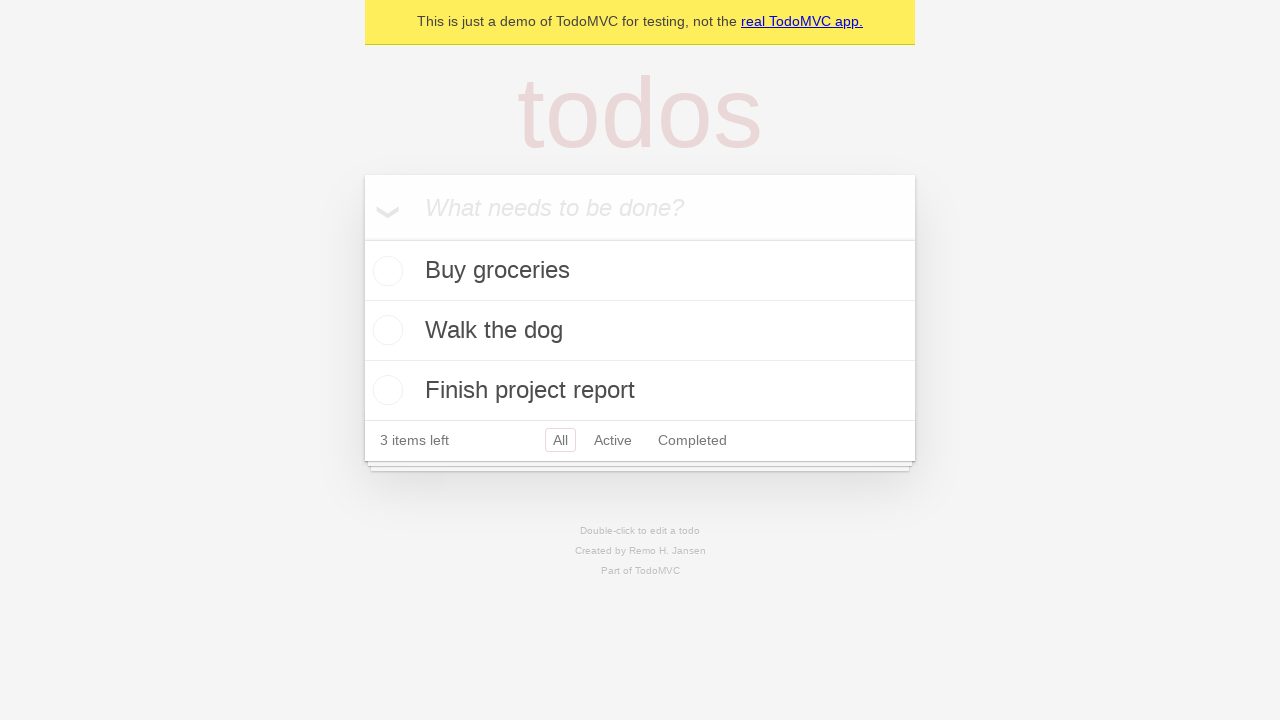

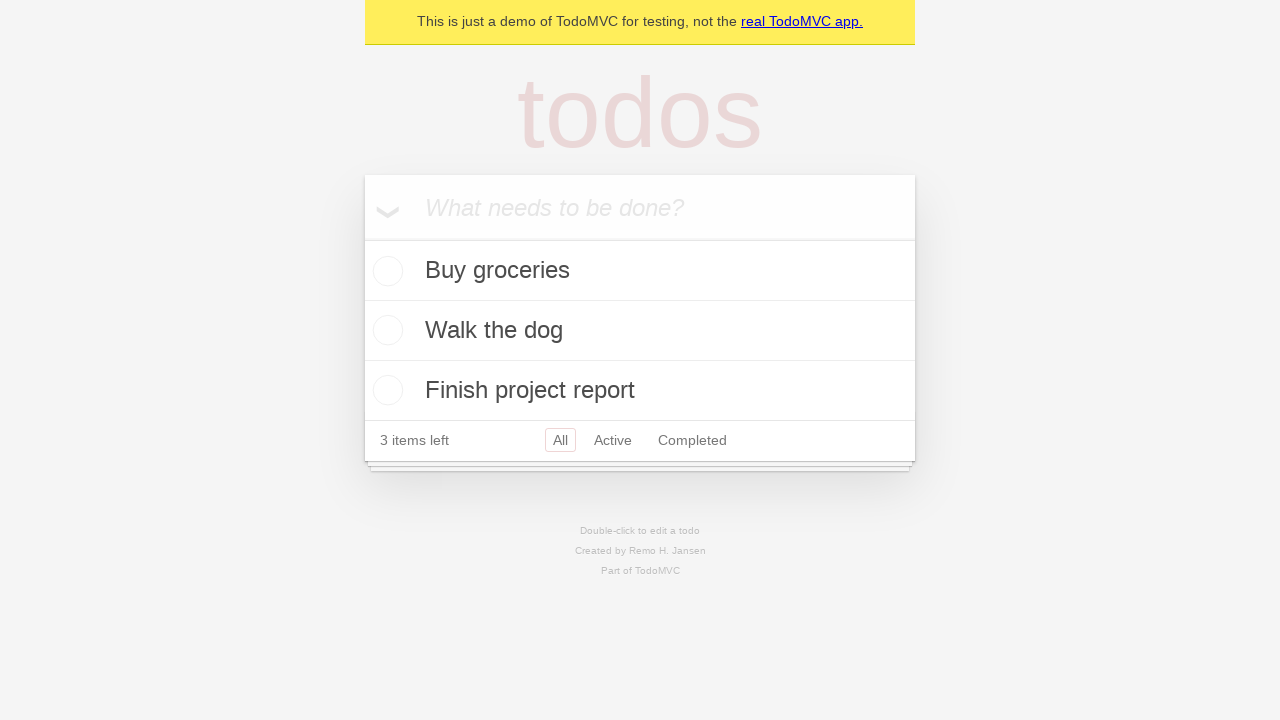